Navigates to the Selenium website and clicks on the "Read More" button for Selenium Grid using JavaScript execution

Starting URL: https://www.selenium.dev/

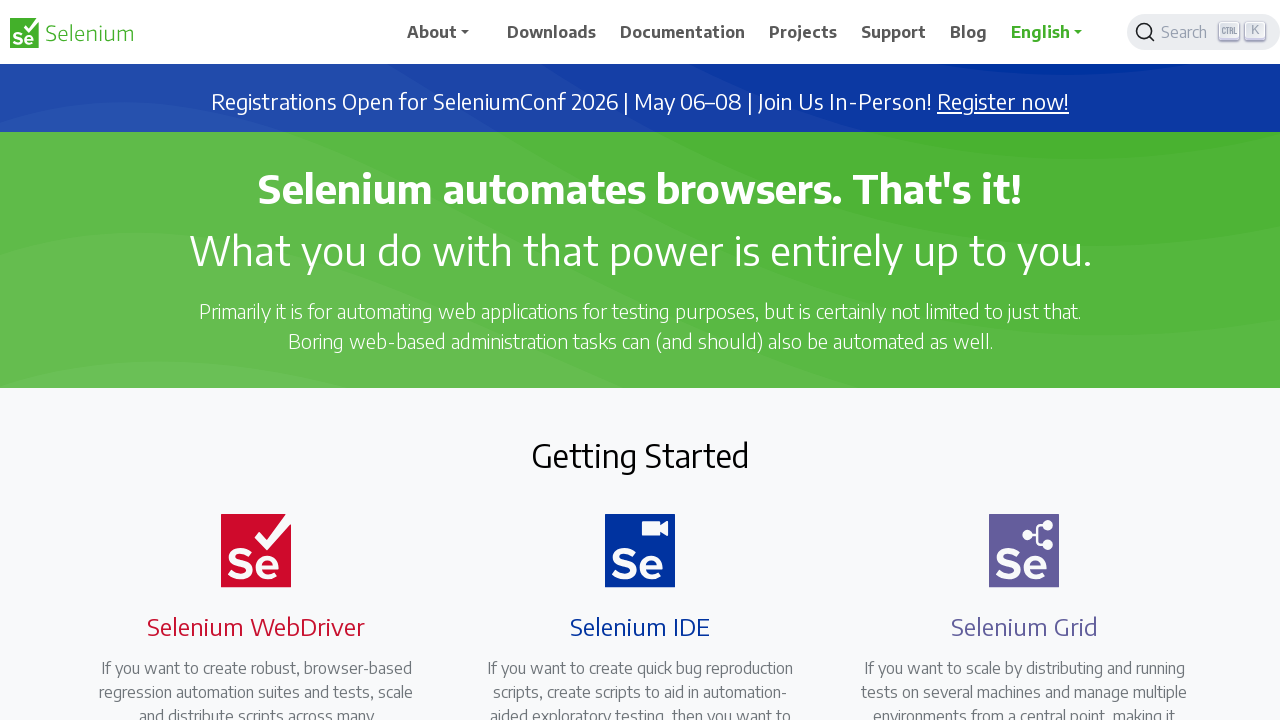

Waited 2 seconds for page to load
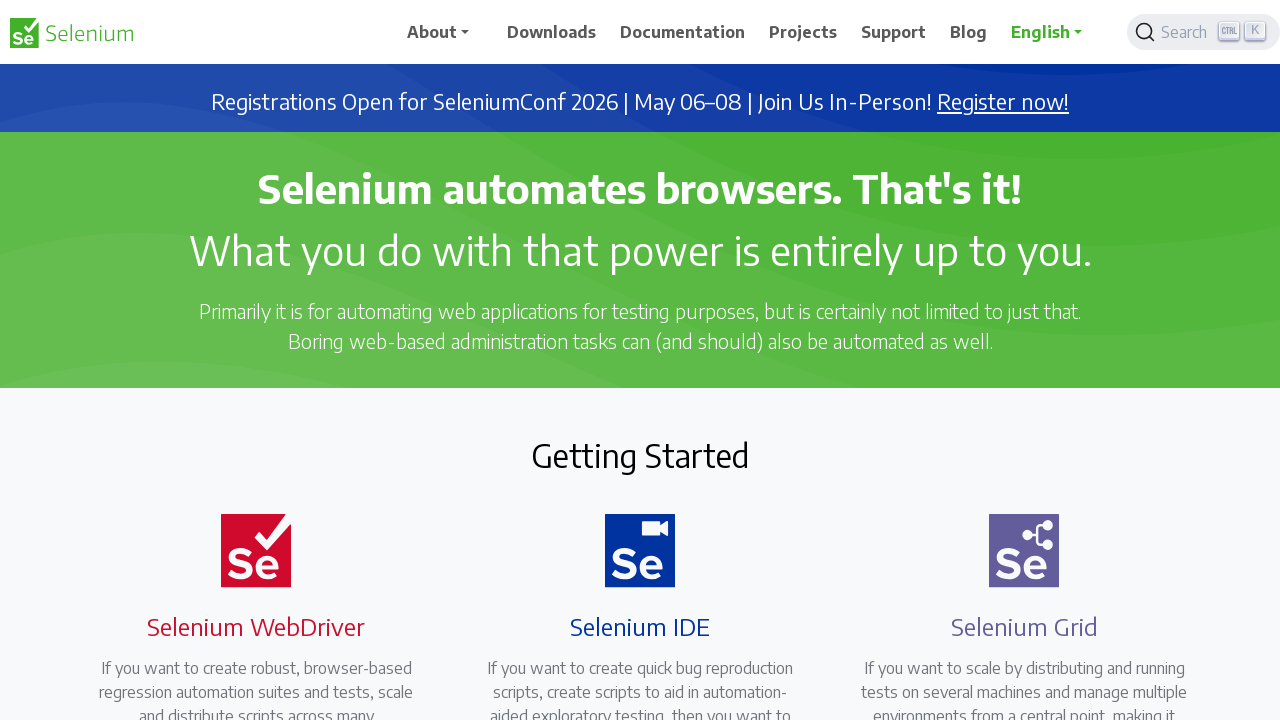

Located the Selenium Grid 'Read More' button
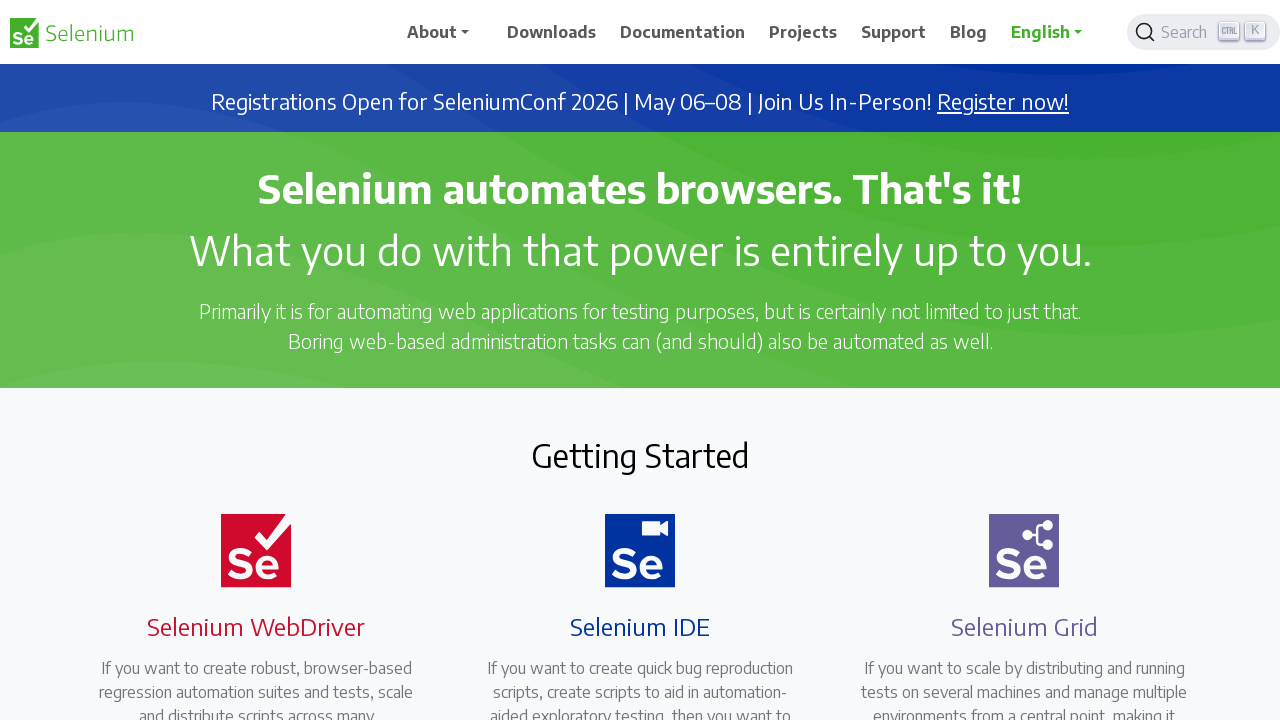

Clicked the 'Read More' button for Selenium Grid using JavaScript execution
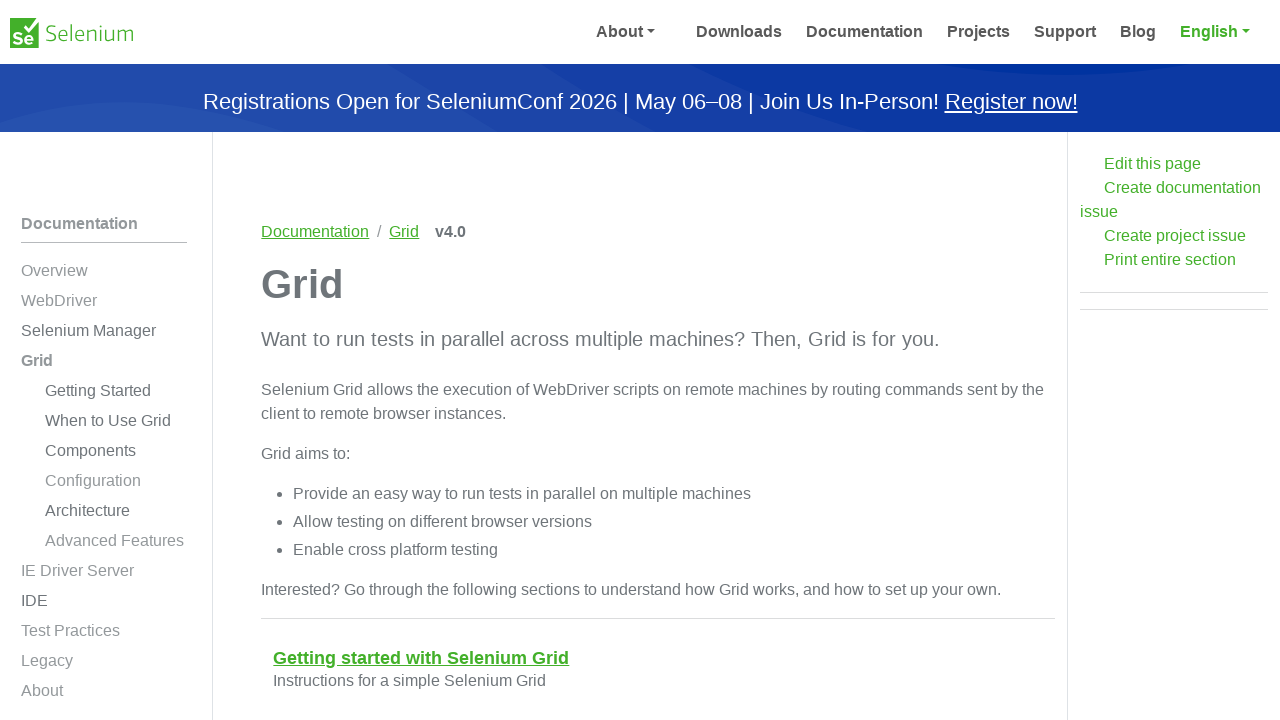

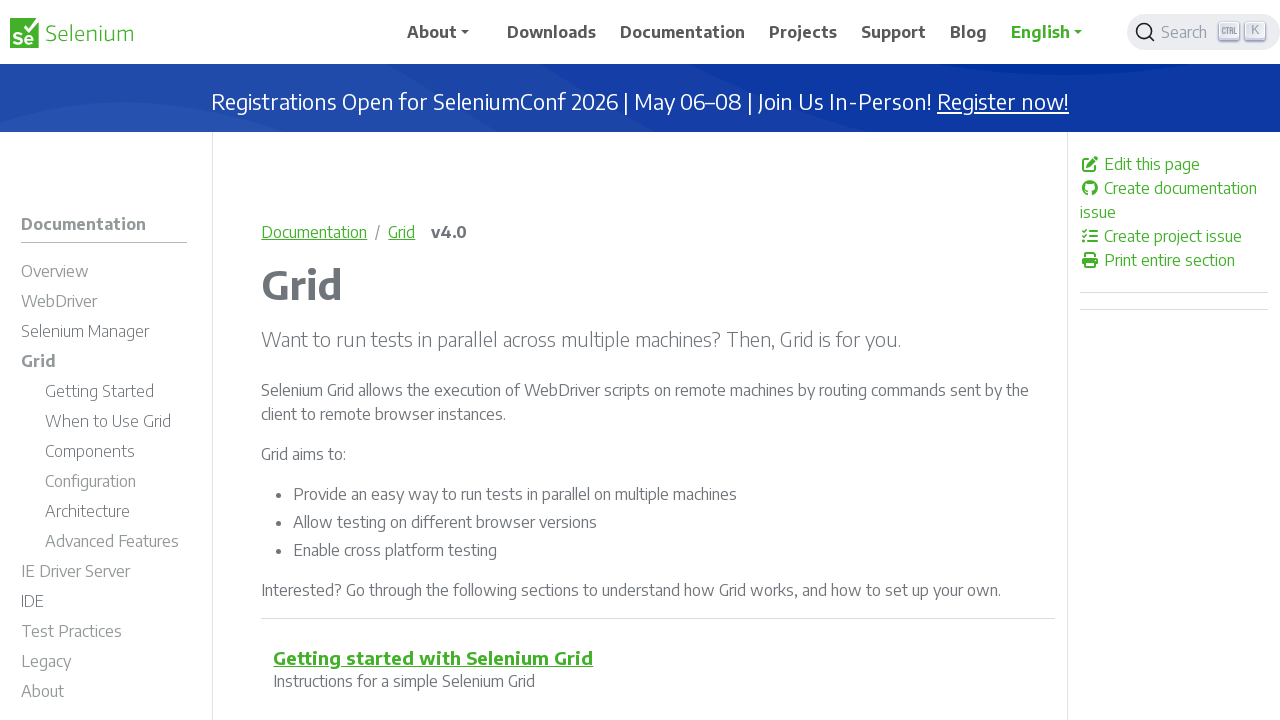